Navigates to Elverys sports store website and verifies the page loads successfully

Starting URL: https://elverys.ie

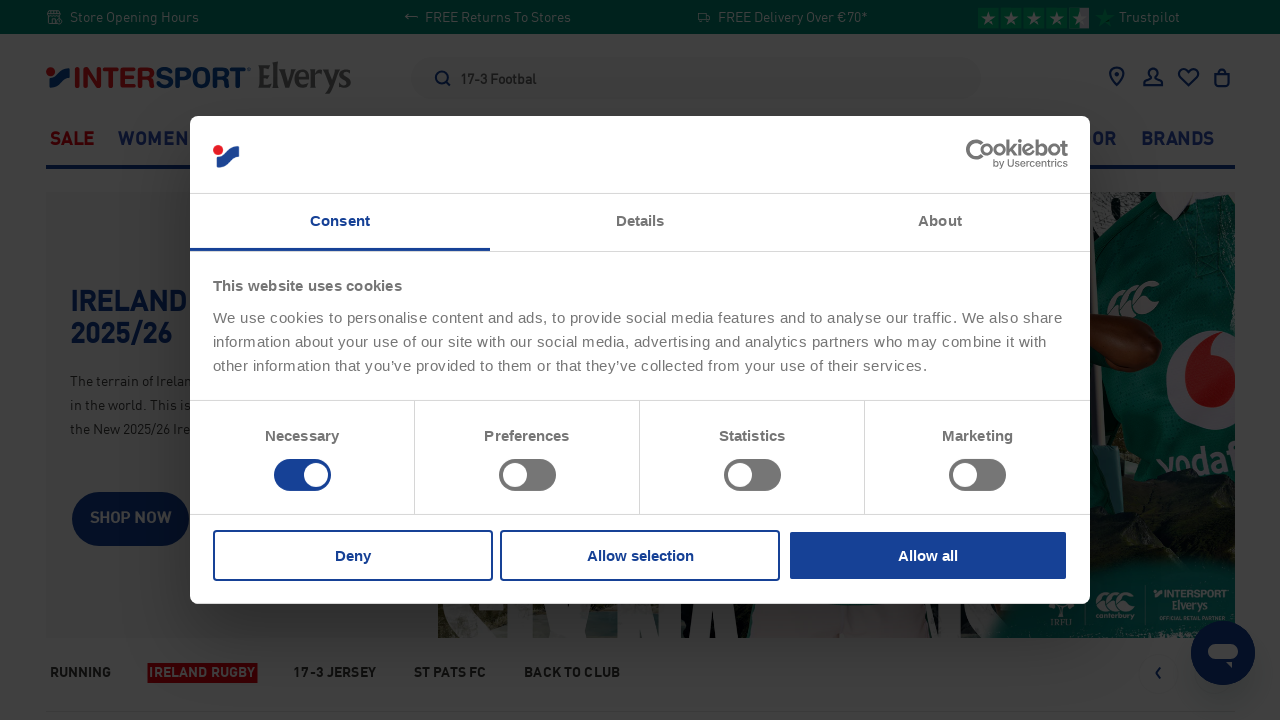

Page DOM content loaded successfully
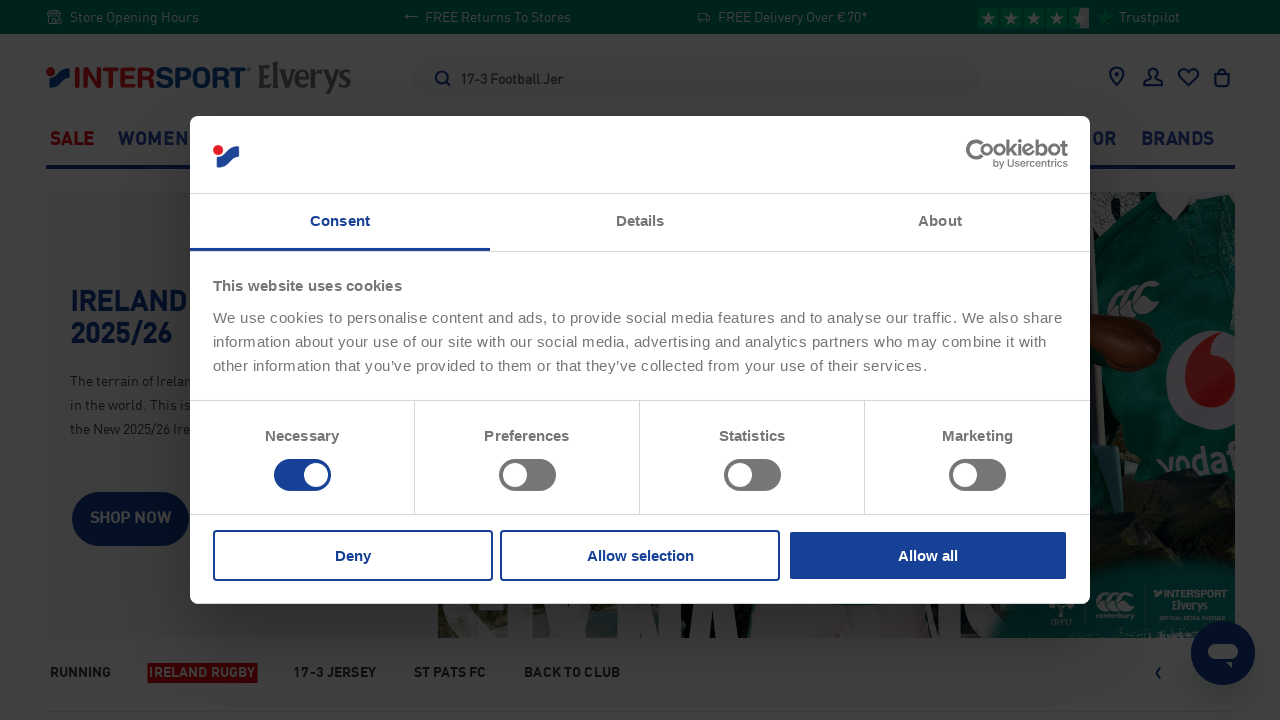

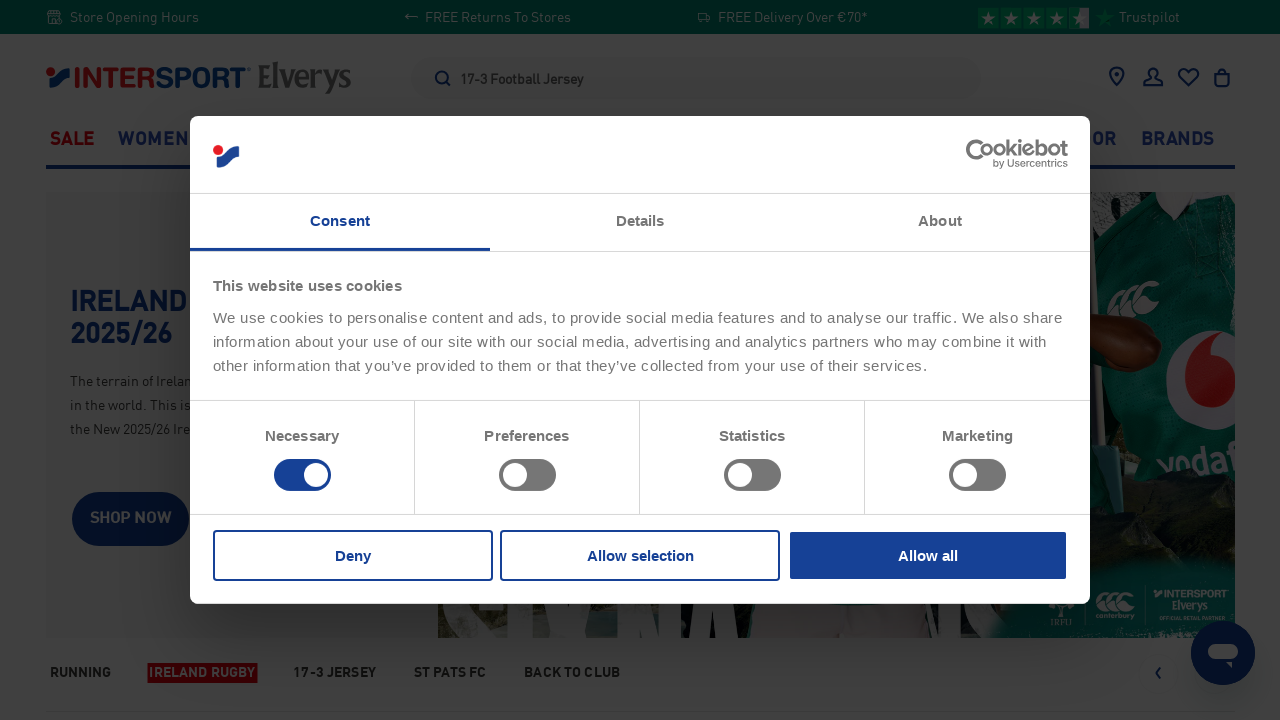